Tests explicit wait functionality by waiting for a verify button to become clickable, clicking it, and checking for a success message

Starting URL: http://suninjuly.github.io/wait2.html

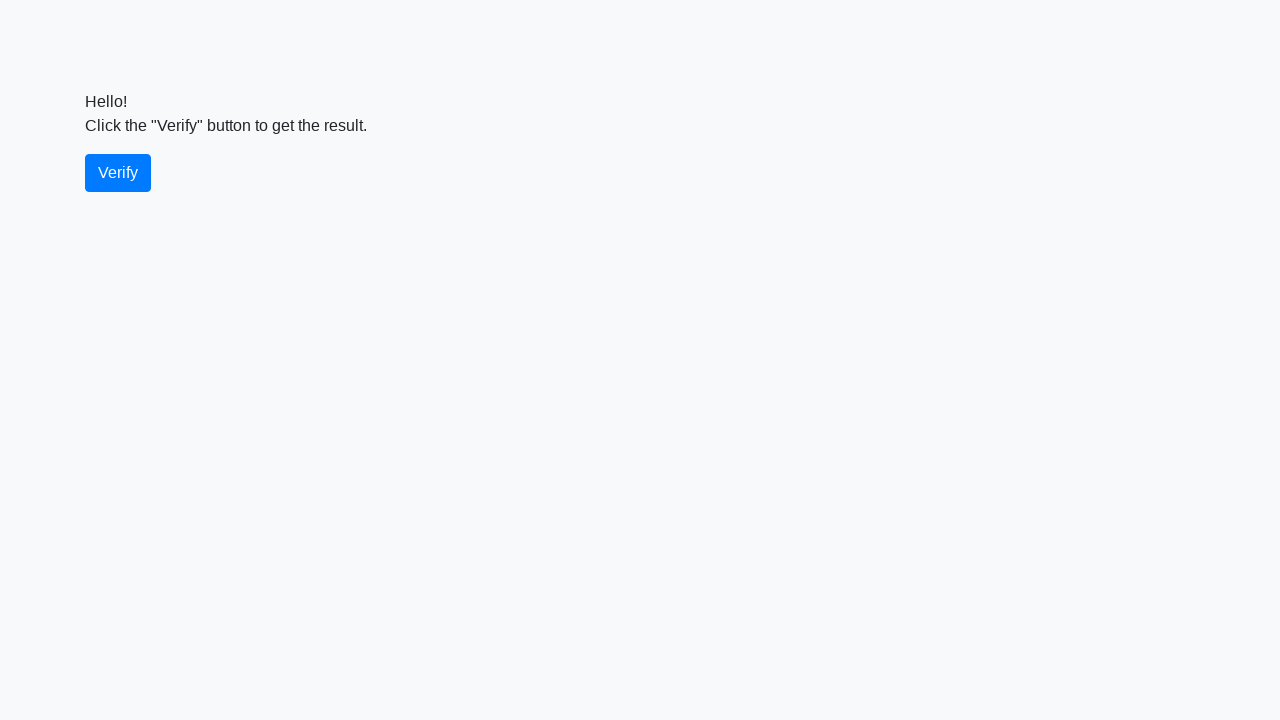

Navigated to explicit wait test page
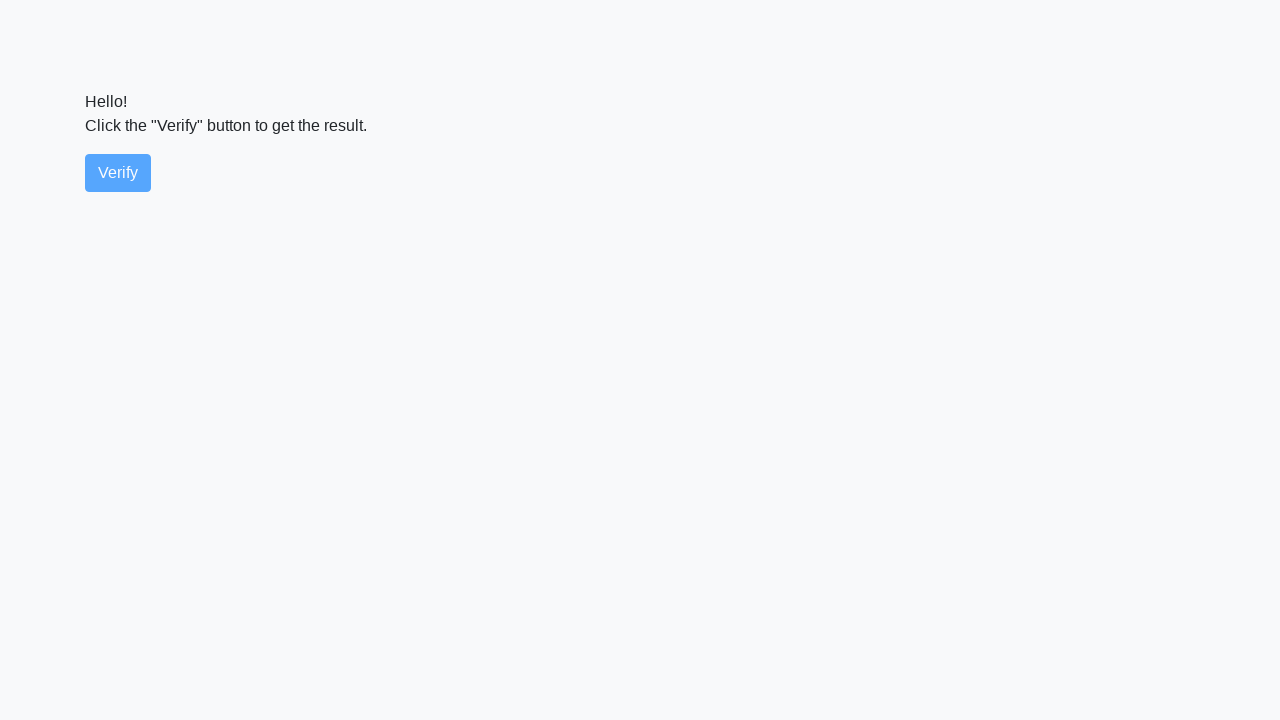

Clicked verify button after waiting for it to be actionable at (118, 173) on #verify
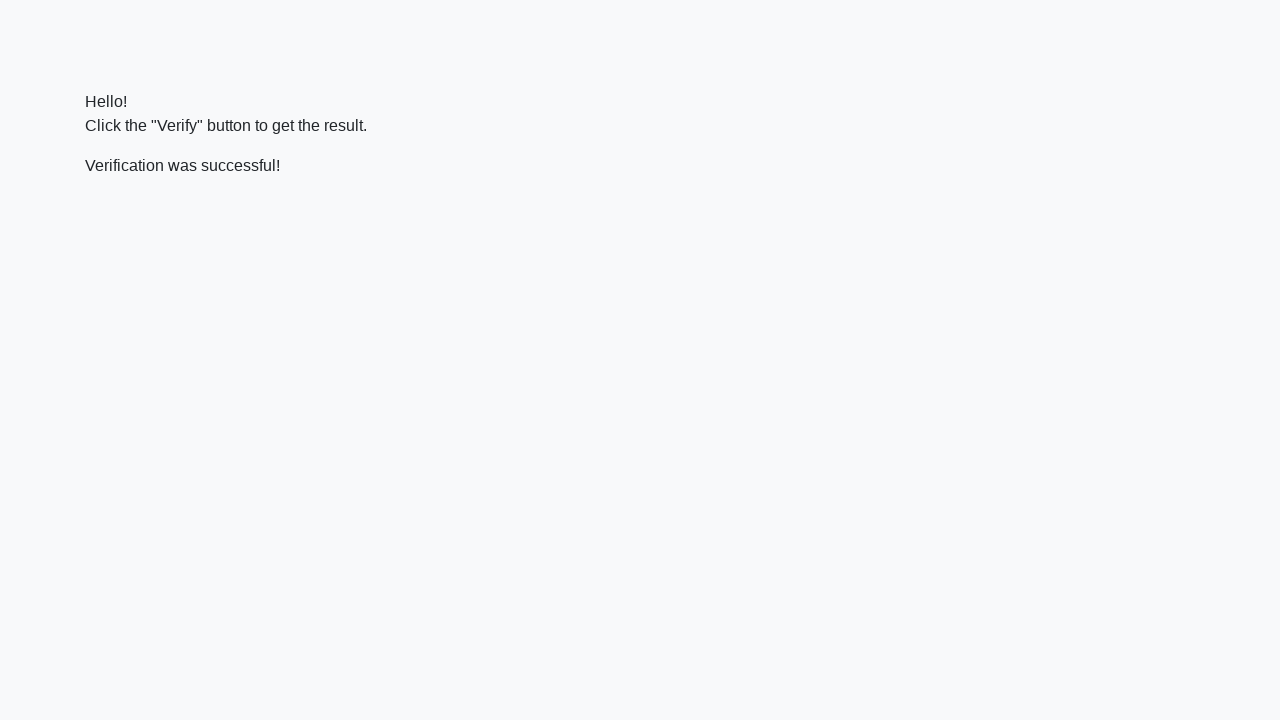

Success message element became visible
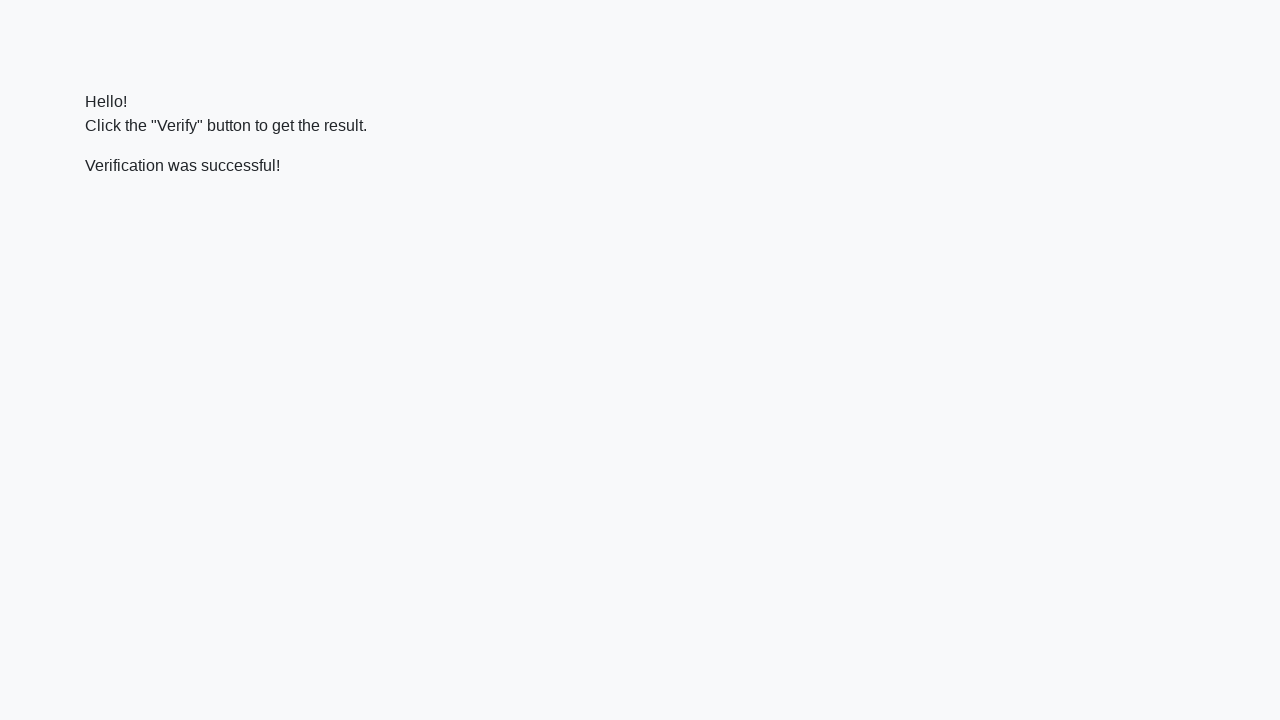

Verified success message contains 'successful'
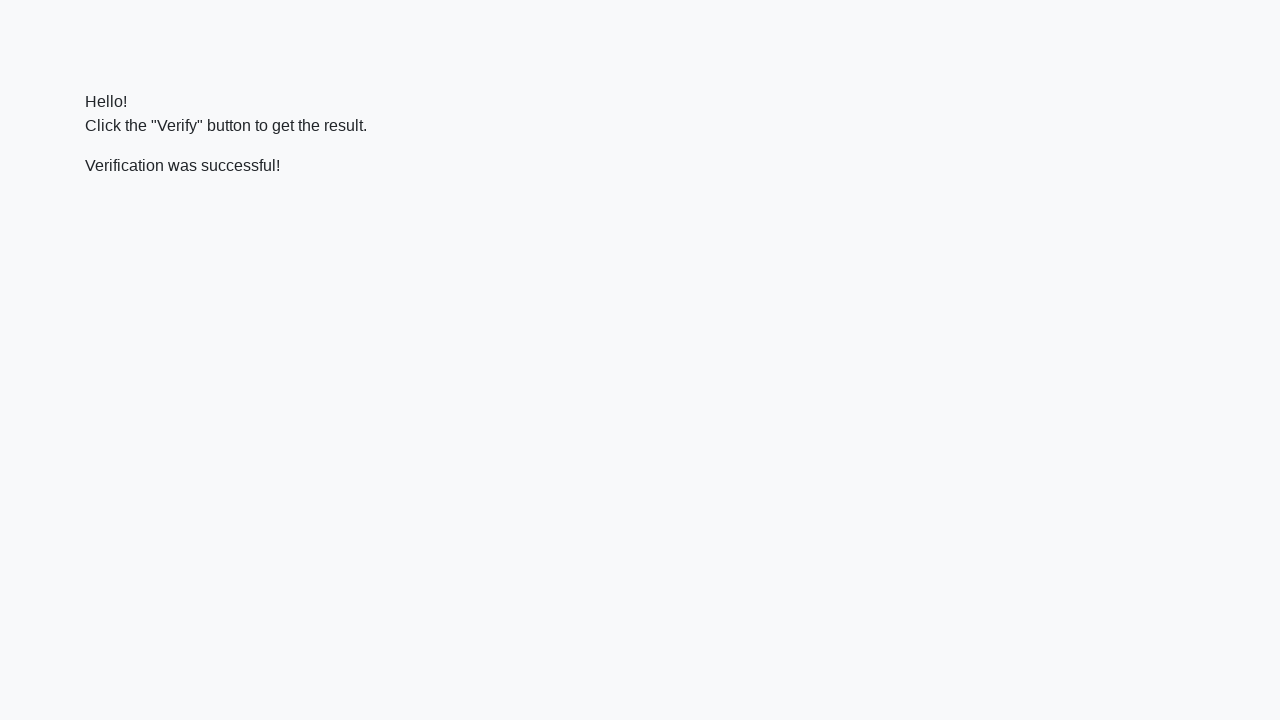

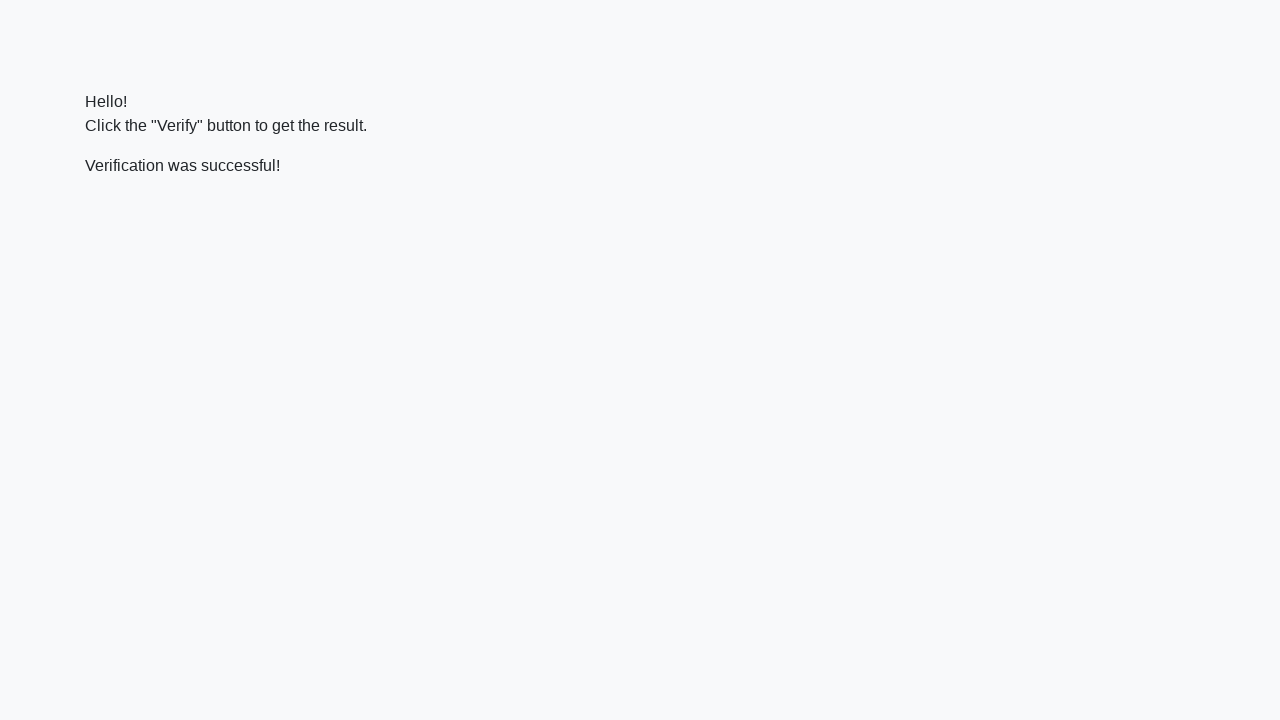